Validates top navigation menu links by clicking OUR PRODUCTS, SPECIAL OFFER, POPULAR ITEMS, and CONTACT US

Starting URL: https://advantageonlineshopping.com/#/

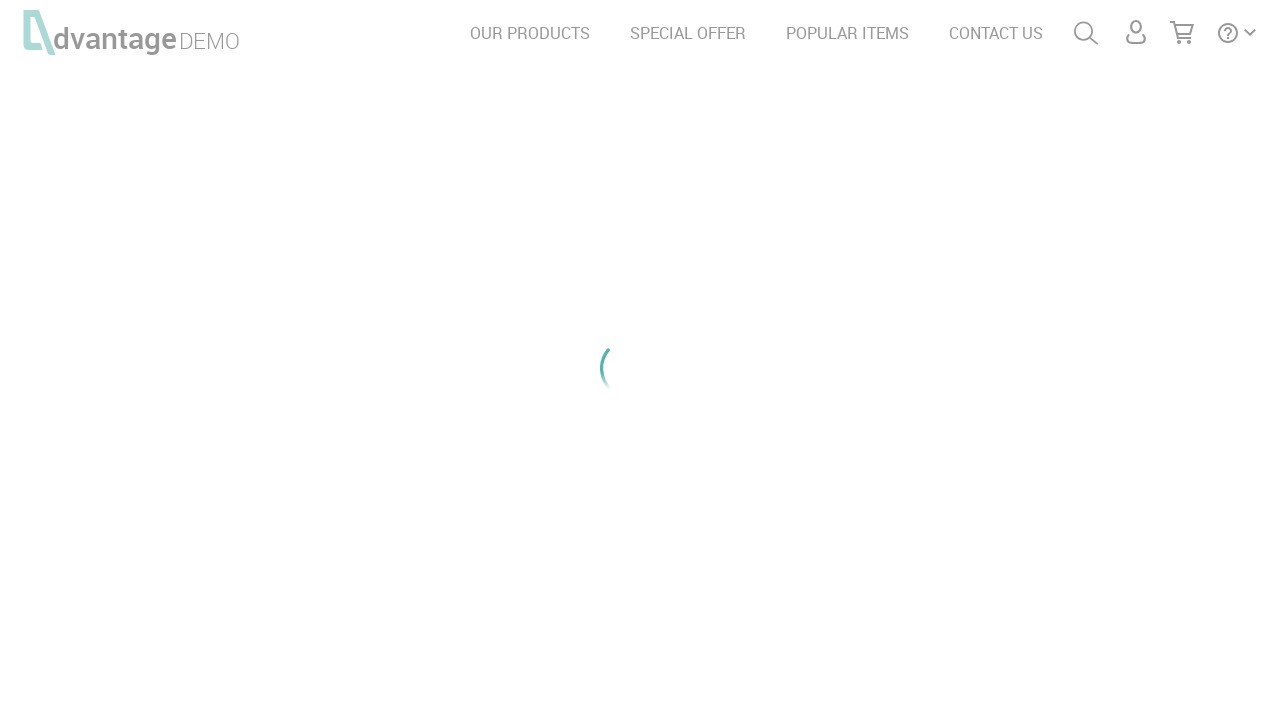

Clicked OUR PRODUCTS navigation link at (530, 33) on a:has-text('OUR PRODUCTS')
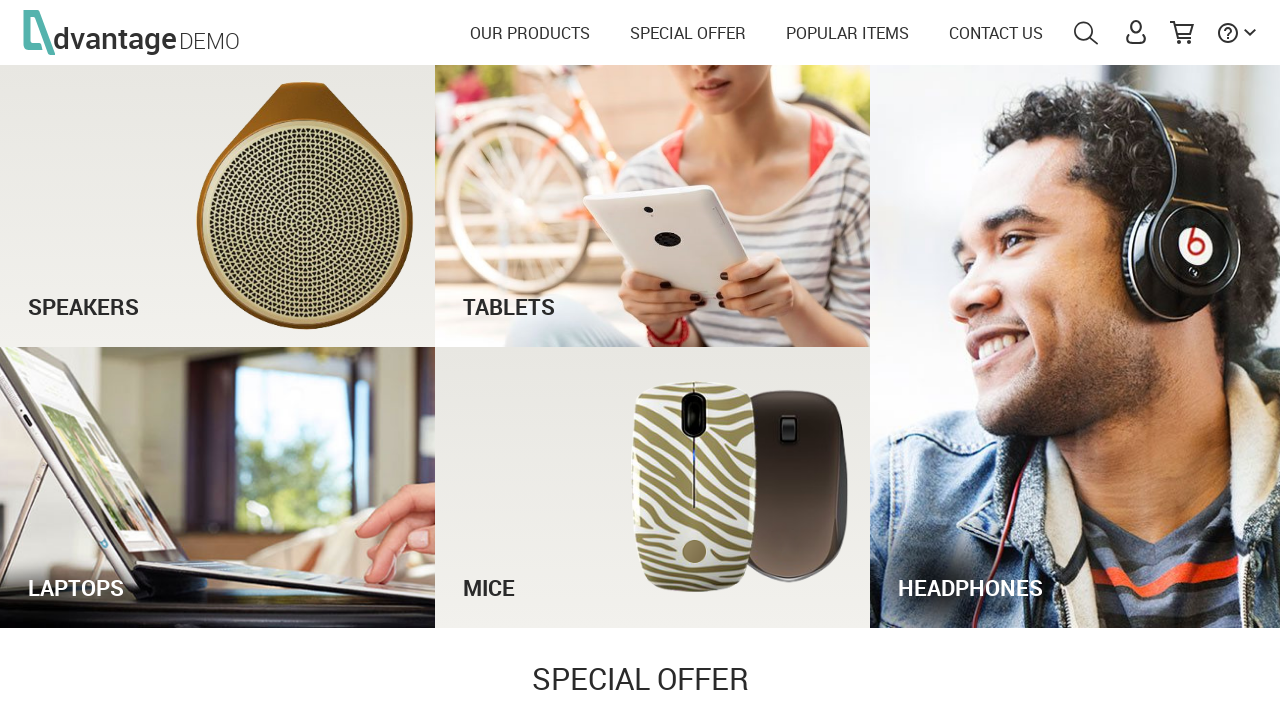

OUR PRODUCTS page loaded
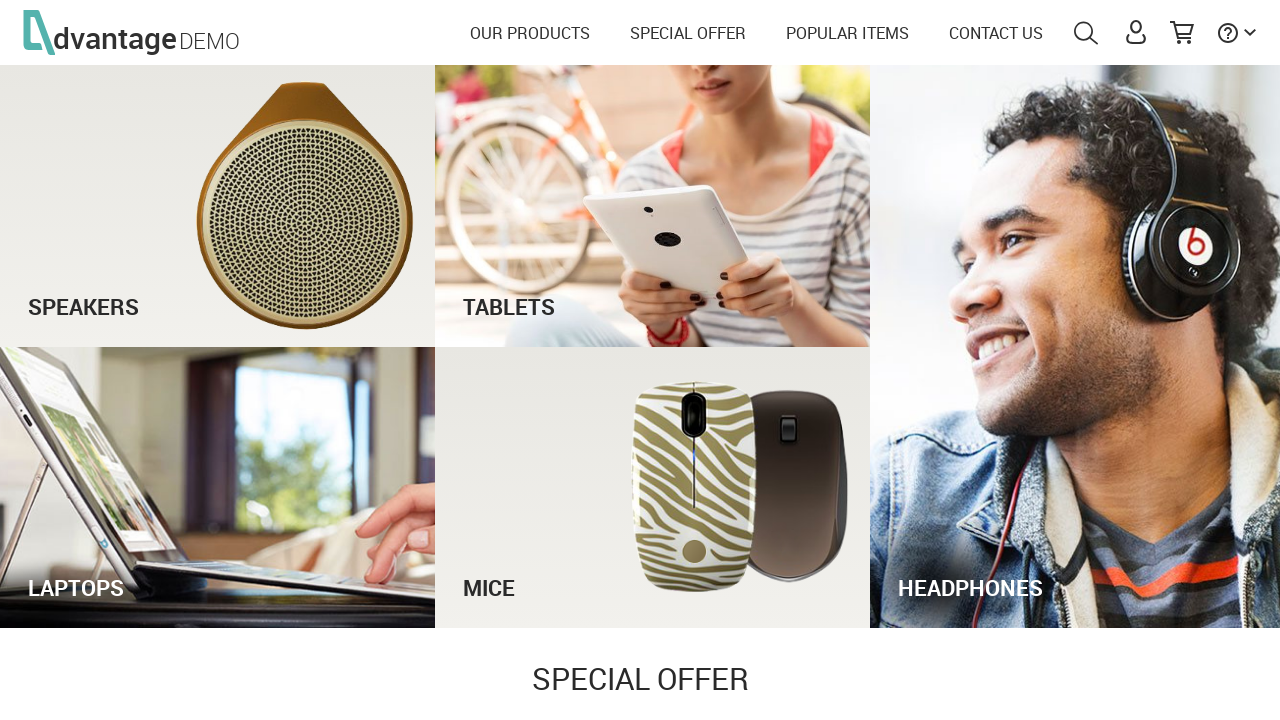

Clicked SPECIAL OFFER navigation link at (688, 33) on a:has-text('SPECIAL OFFER')
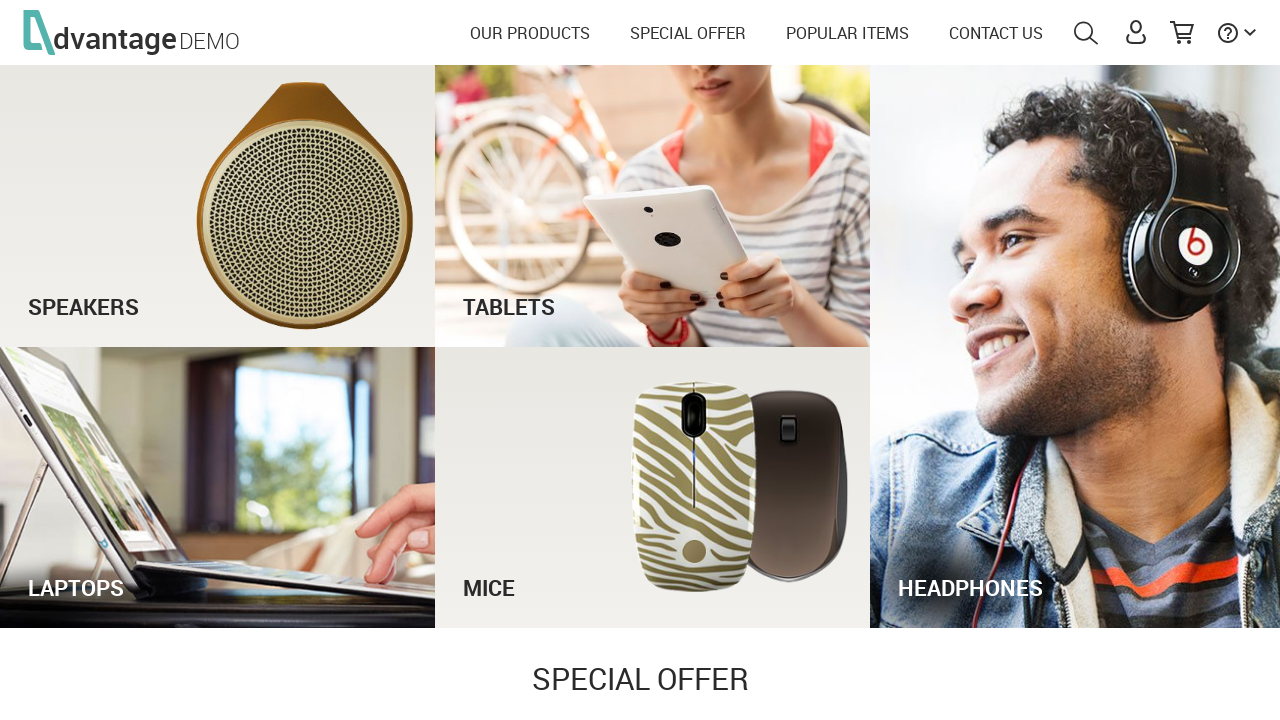

SPECIAL OFFER page loaded
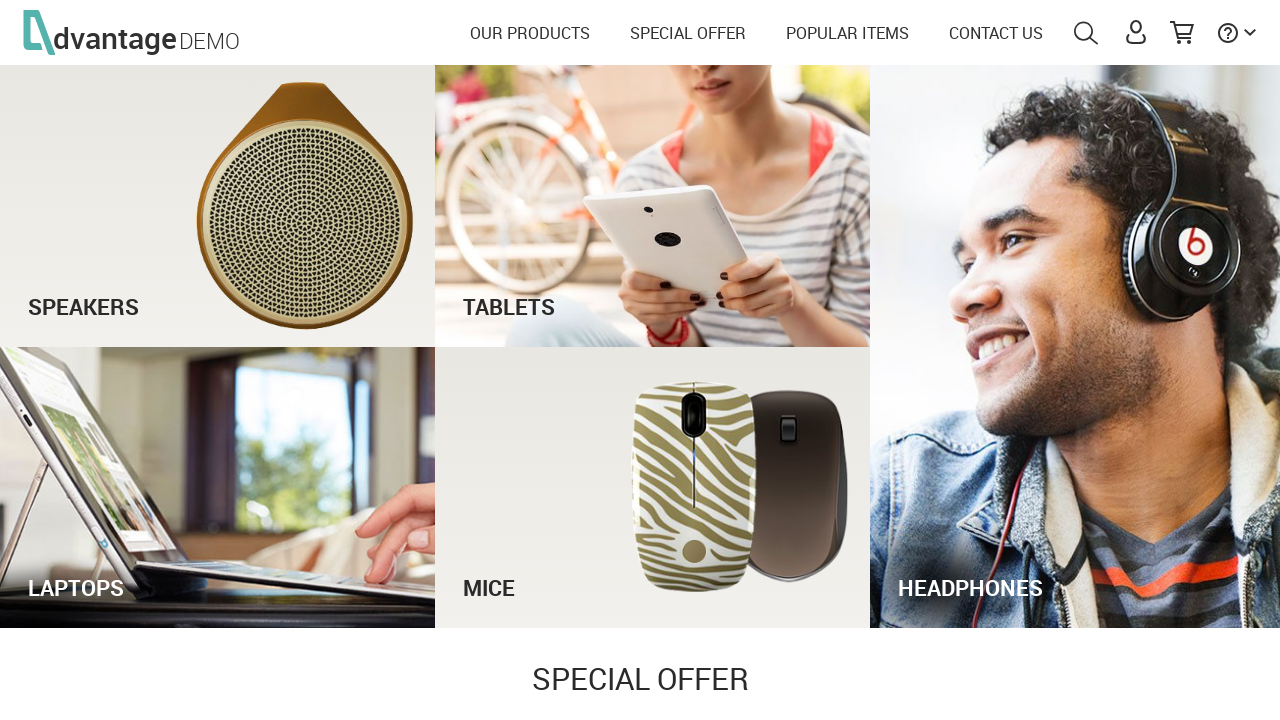

Clicked POPULAR ITEMS navigation link at (848, 33) on a:has-text('POPULAR ITEMS')
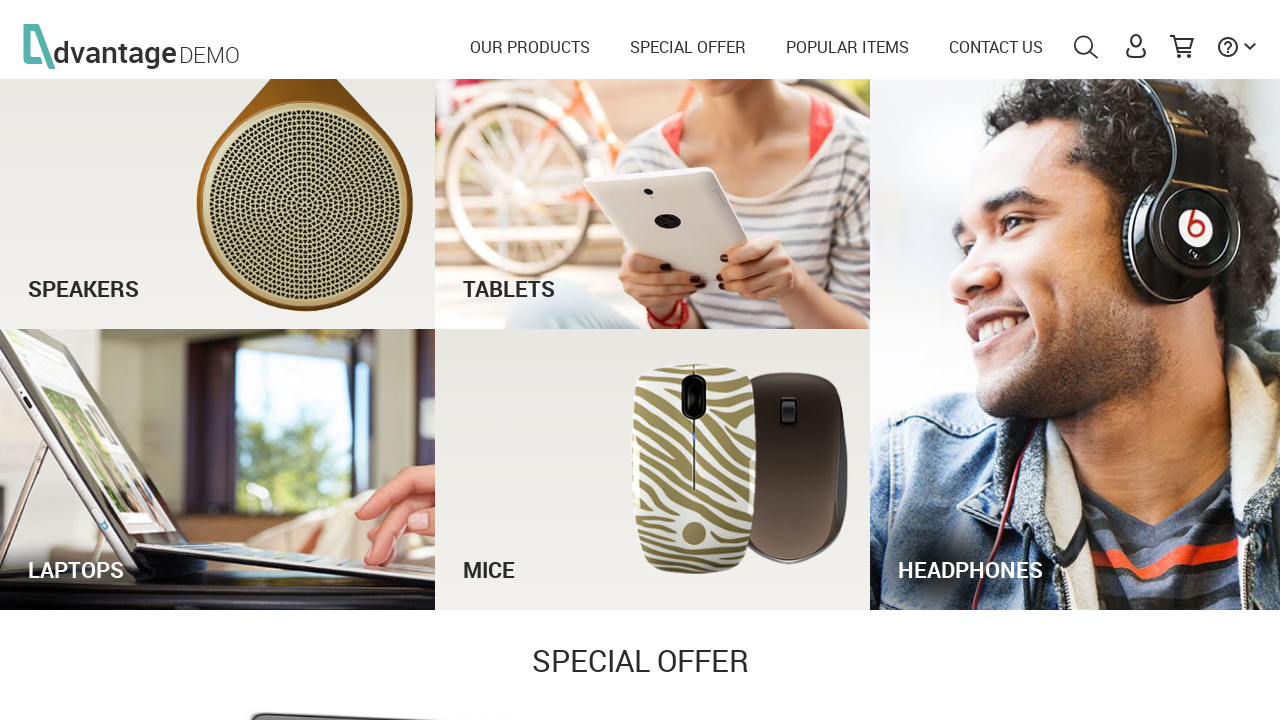

POPULAR ITEMS page loaded
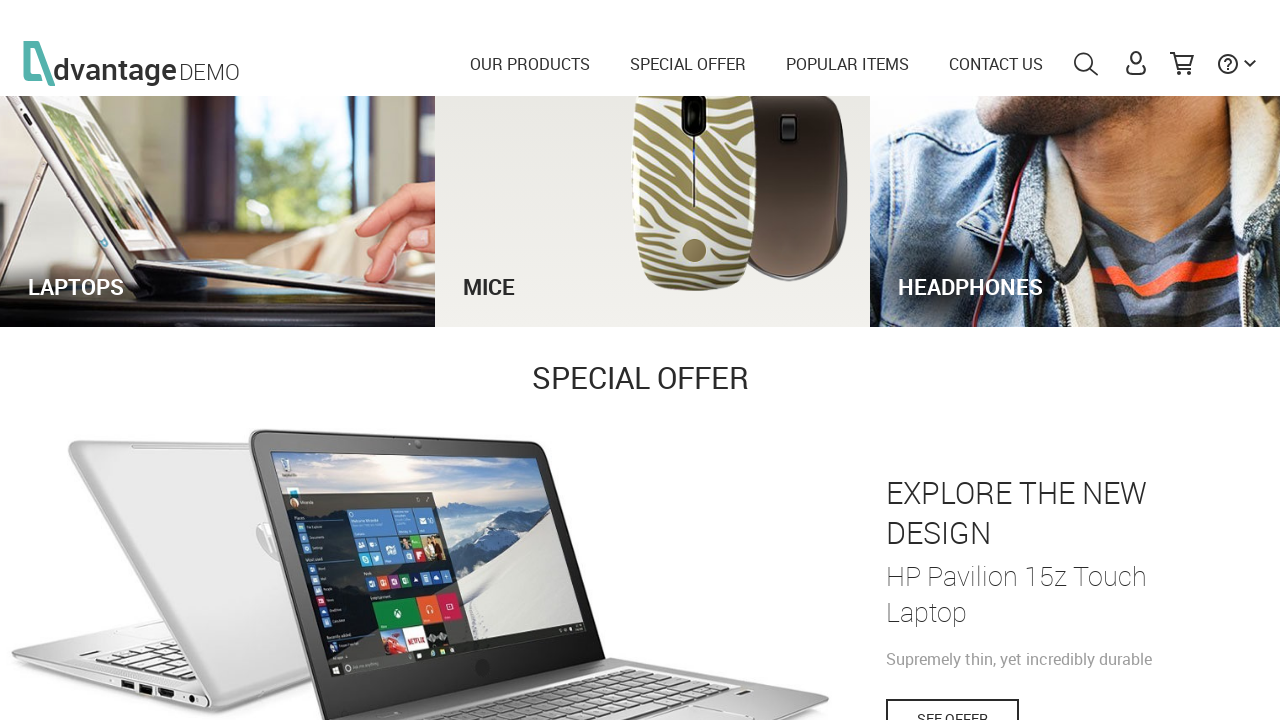

Clicked CONTACT US navigation link at (996, 33) on a:has-text('CONTACT US')
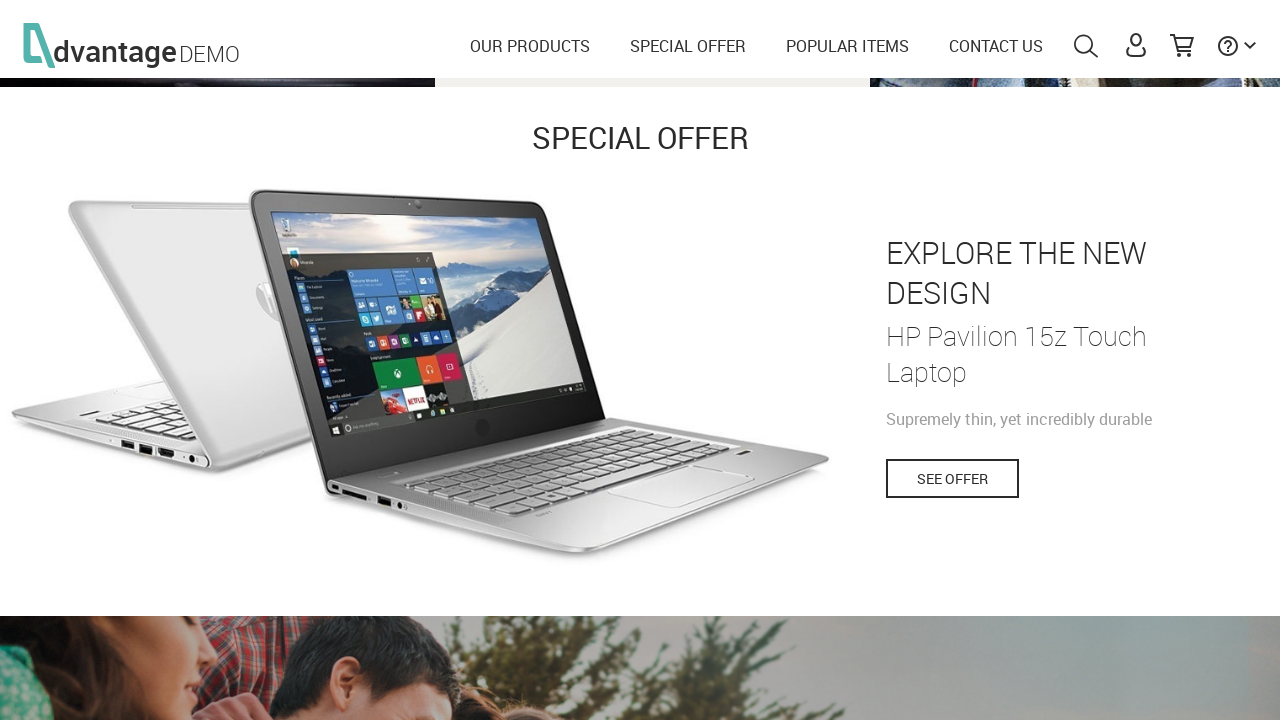

CONTACT US page loaded
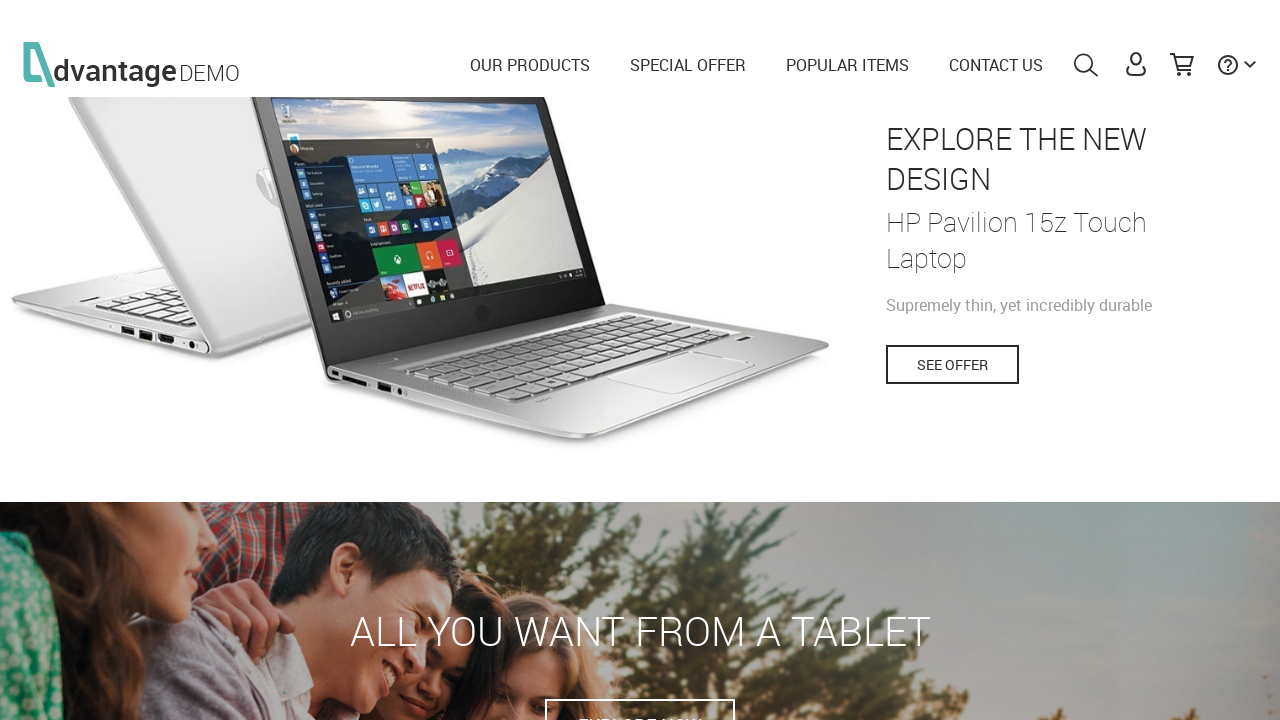

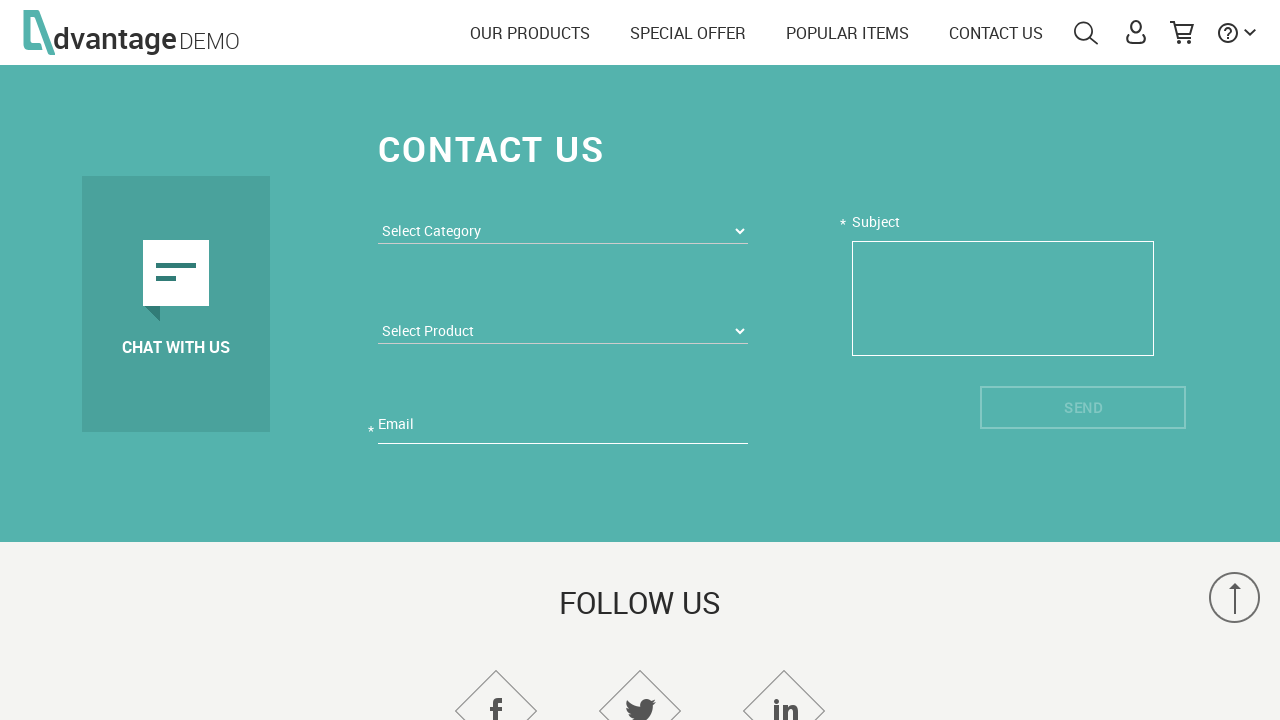